Tests social media links in the footer by clicking each icon and verifying it redirects to the correct social media page

Starting URL: https://www.apartmanija.hr

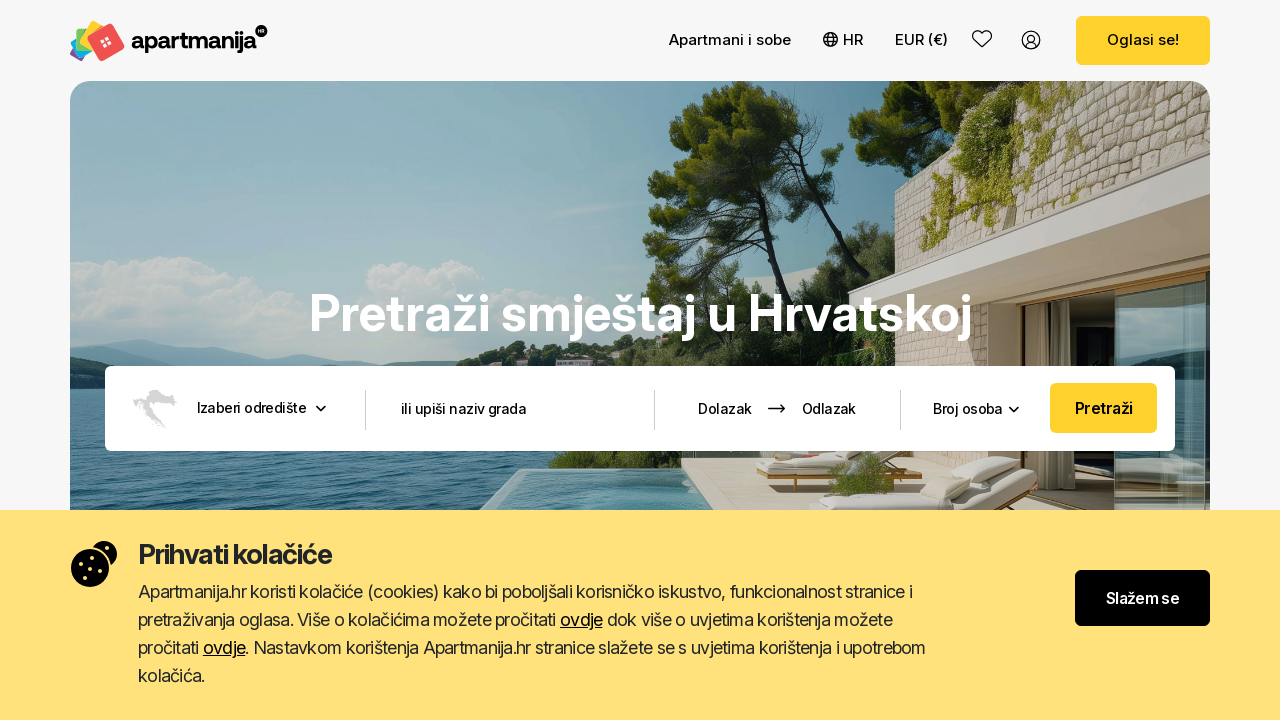

Scrolled footer into view to reveal social media icons
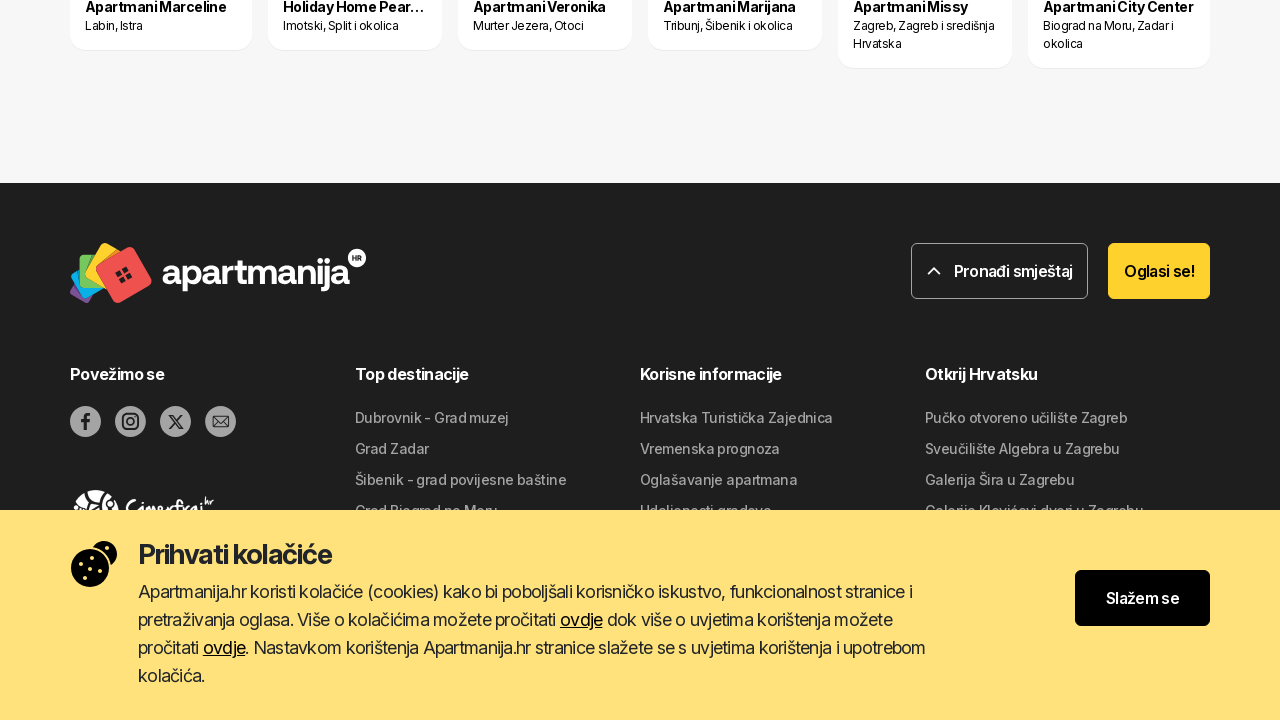

Clicked social media icon linking to https://www.facebook.com/apartmanija at (86, 422) on xpath=/html/body/div[20]/div/div[2]/div[1]/a[1]
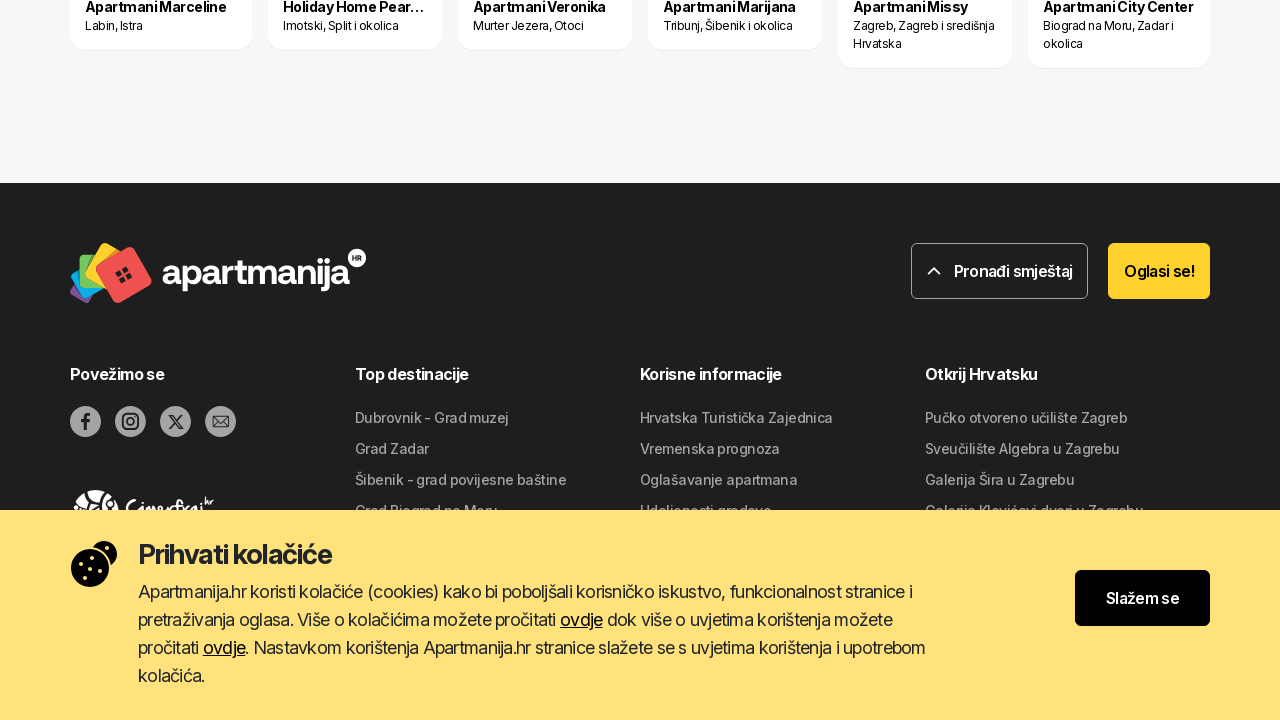

Social media popup opened
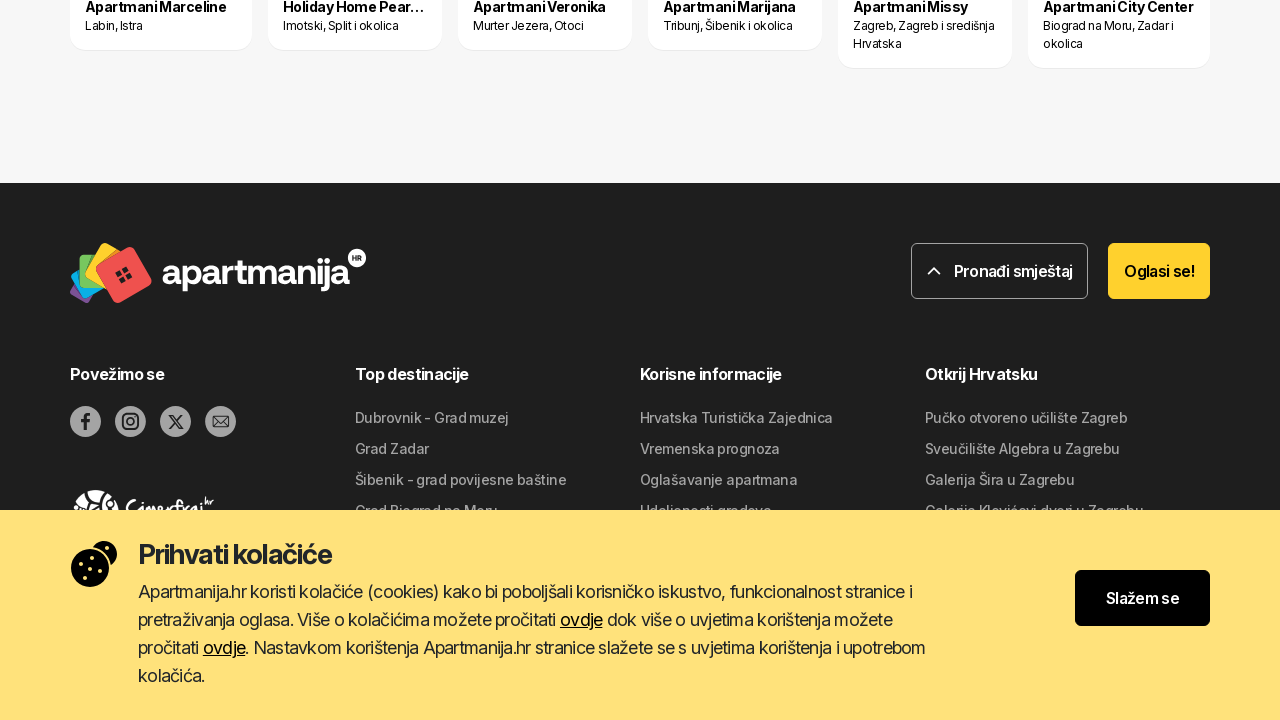

Popup page loaded and redirected to https://www.facebook.com/apartmanija
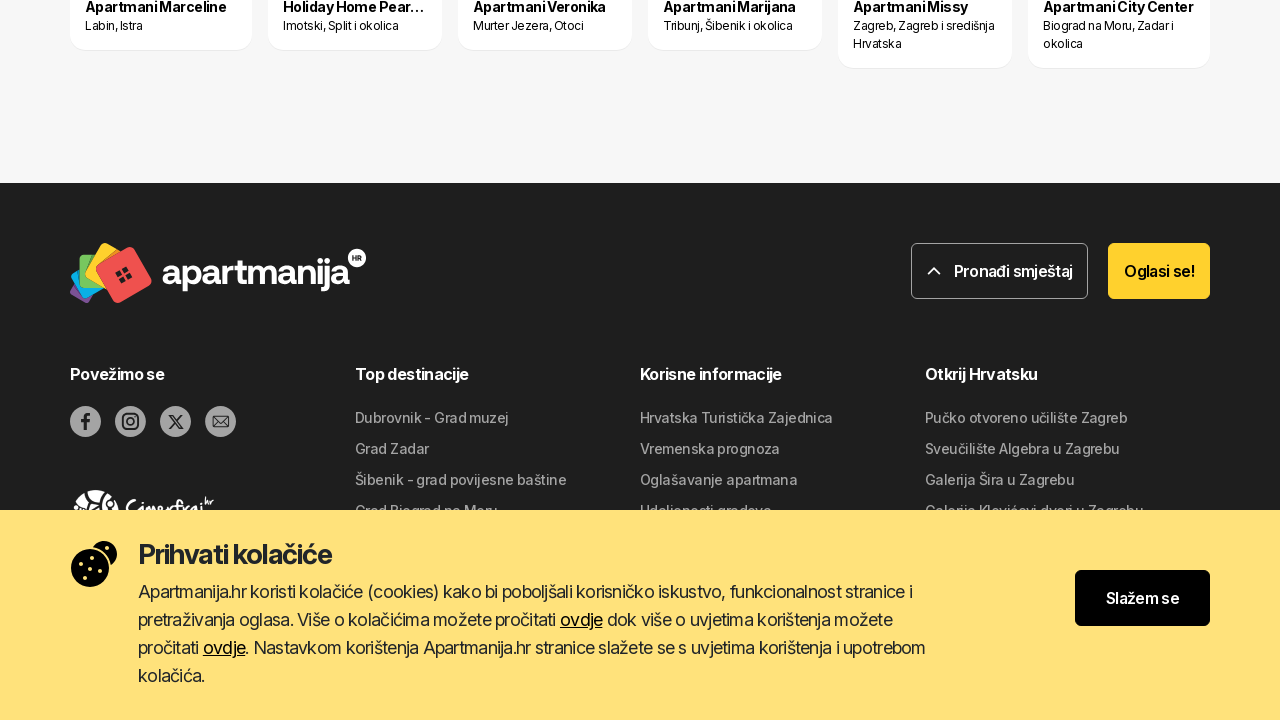

Closed social media popup
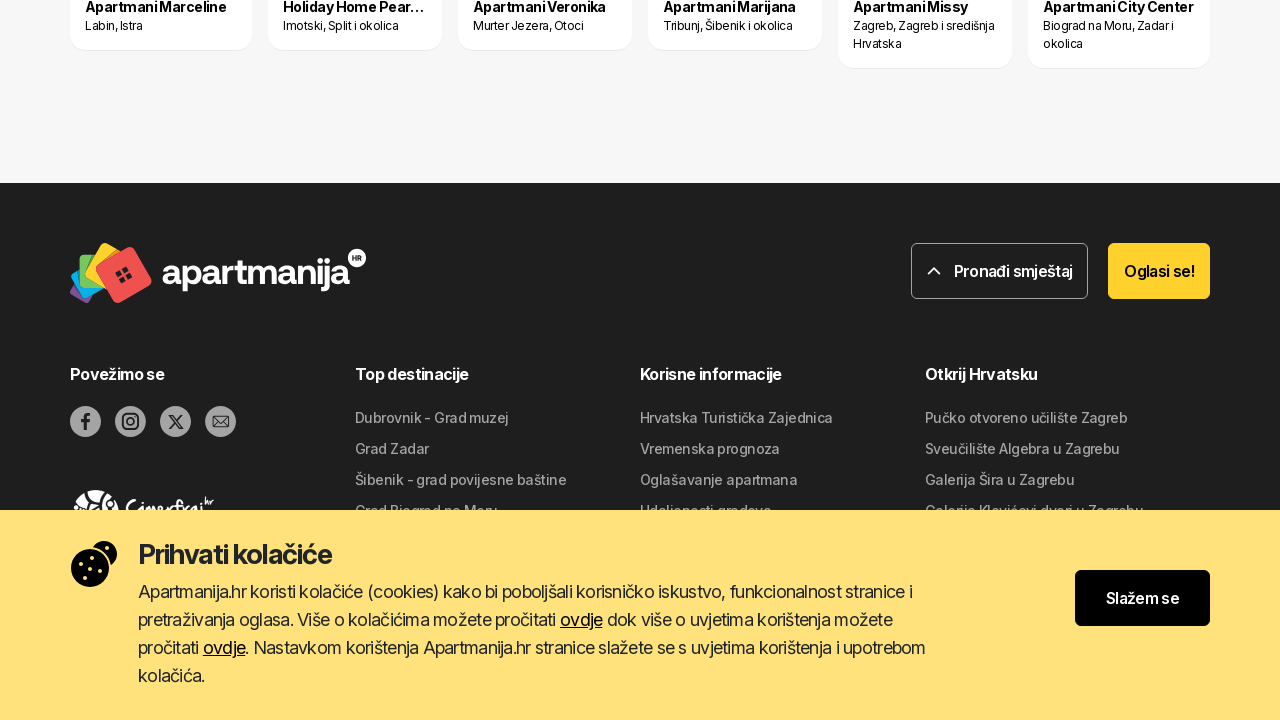

Clicked social media icon linking to https://x.com/apartmanija at (176, 422) on xpath=/html/body/div[20]/div/div[2]/div[1]/a[3]
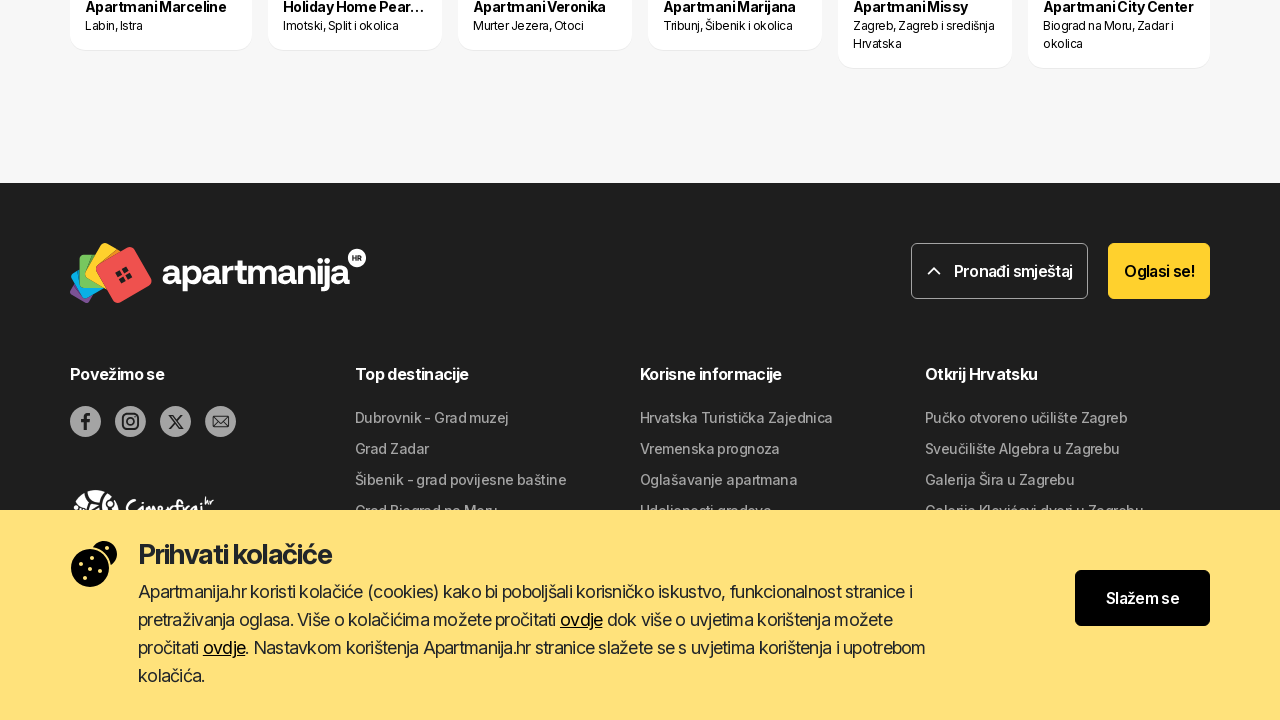

Social media popup opened
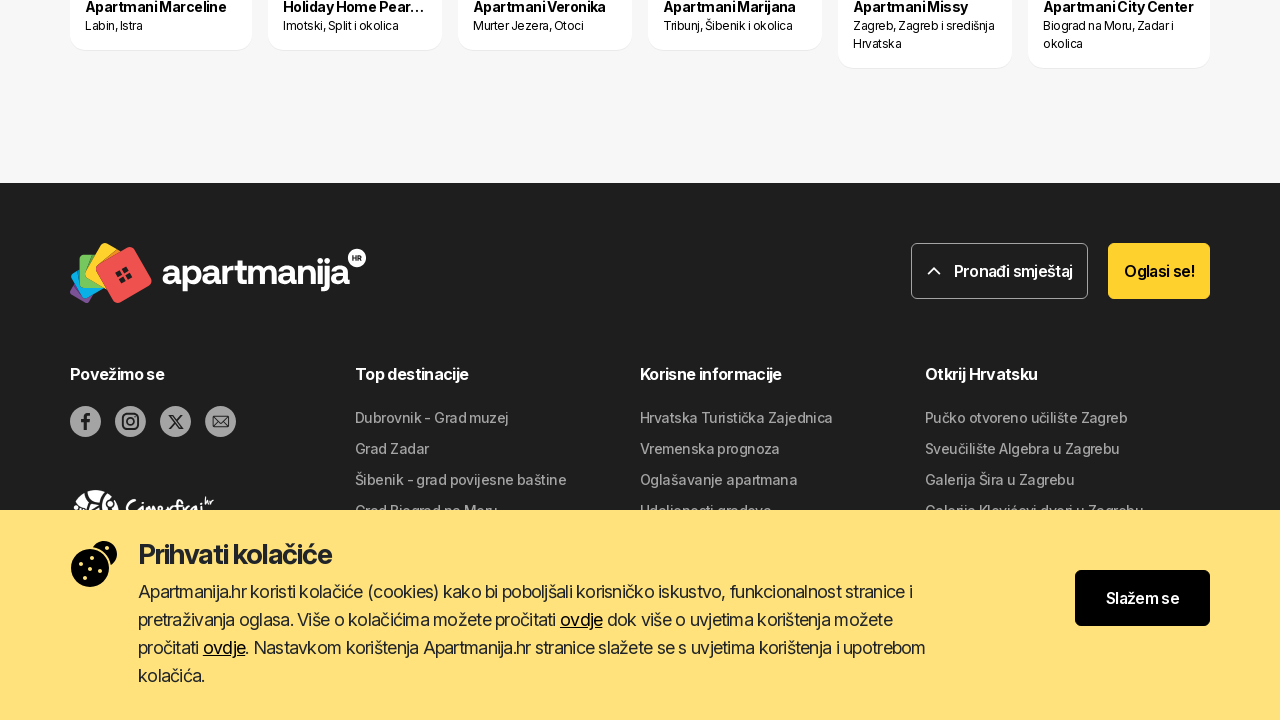

Popup page loaded and redirected to https://x.com/apartmanija
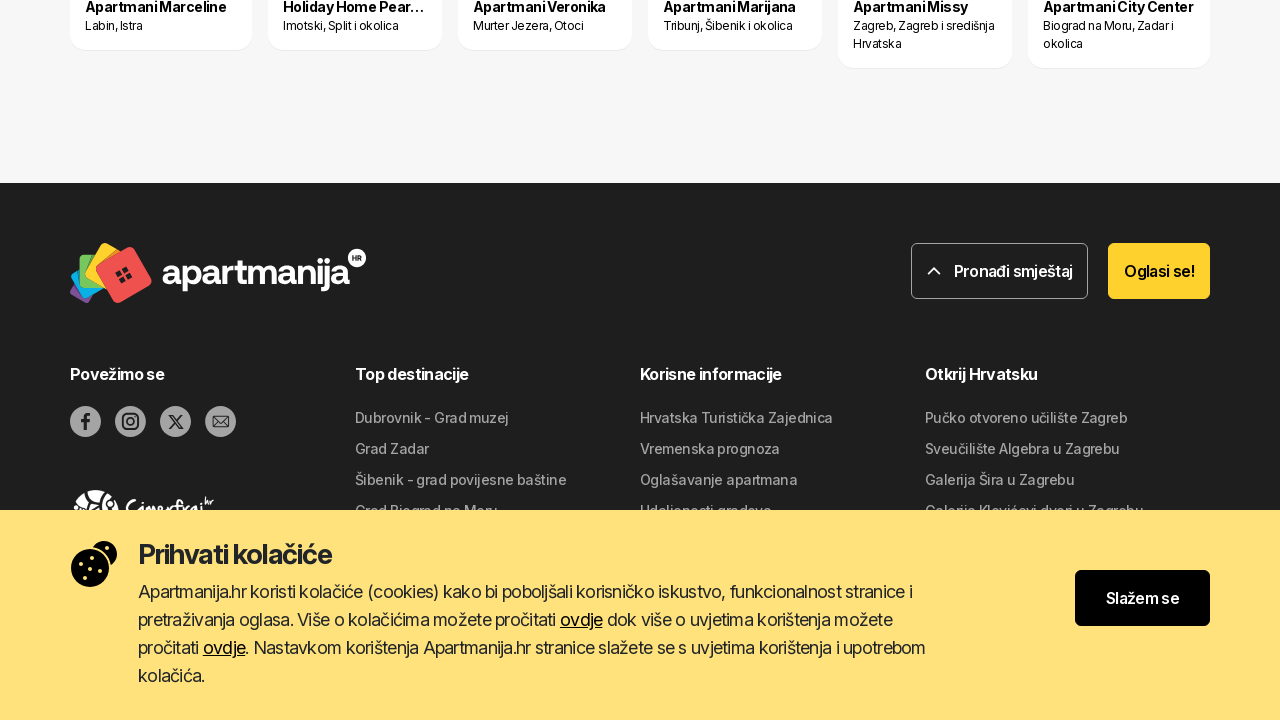

Closed social media popup
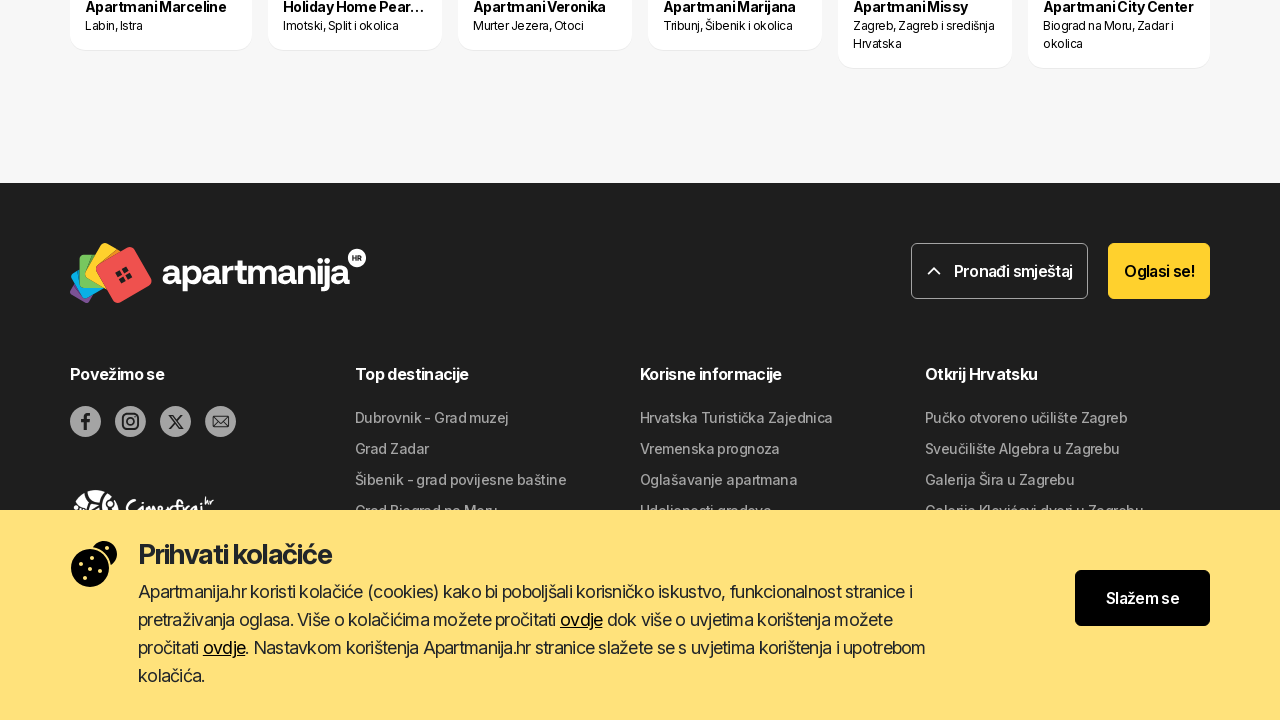

Clicked social media icon linking to https://www.instagram.com/apartmanija.hr/ at (130, 422) on xpath=/html/body/div[20]/div/div[2]/div[1]/a[2]
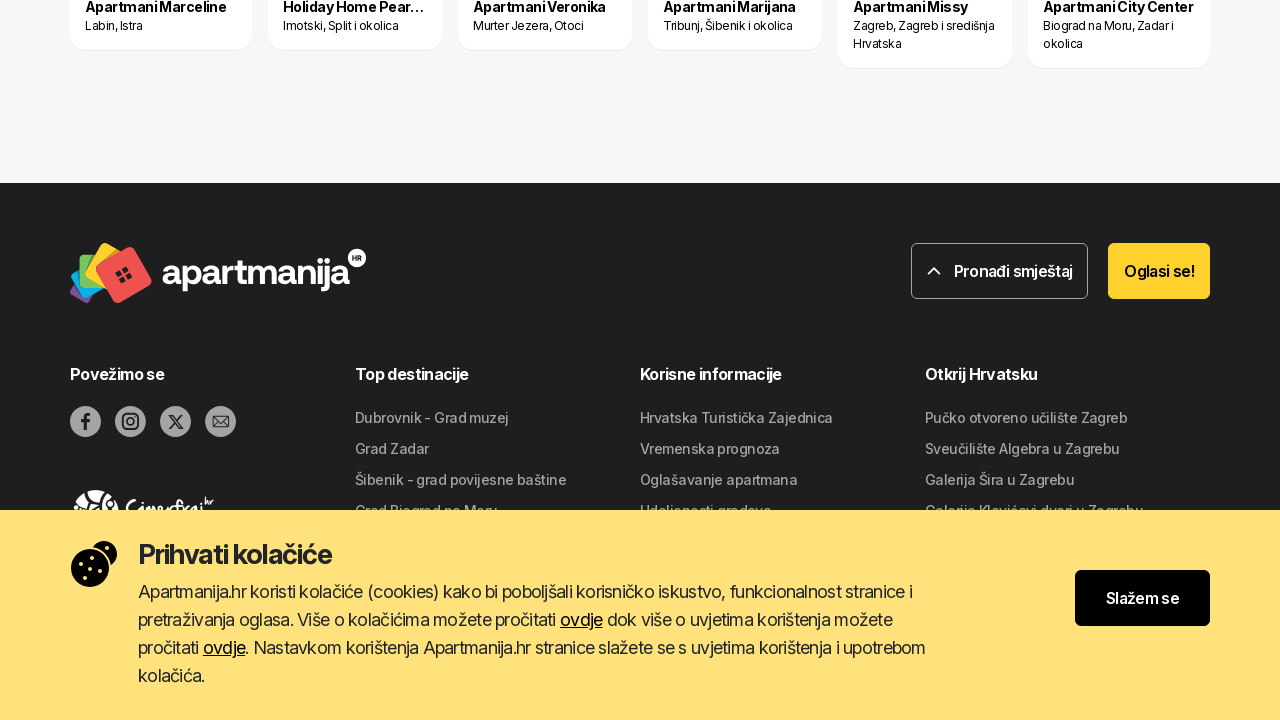

Social media popup opened
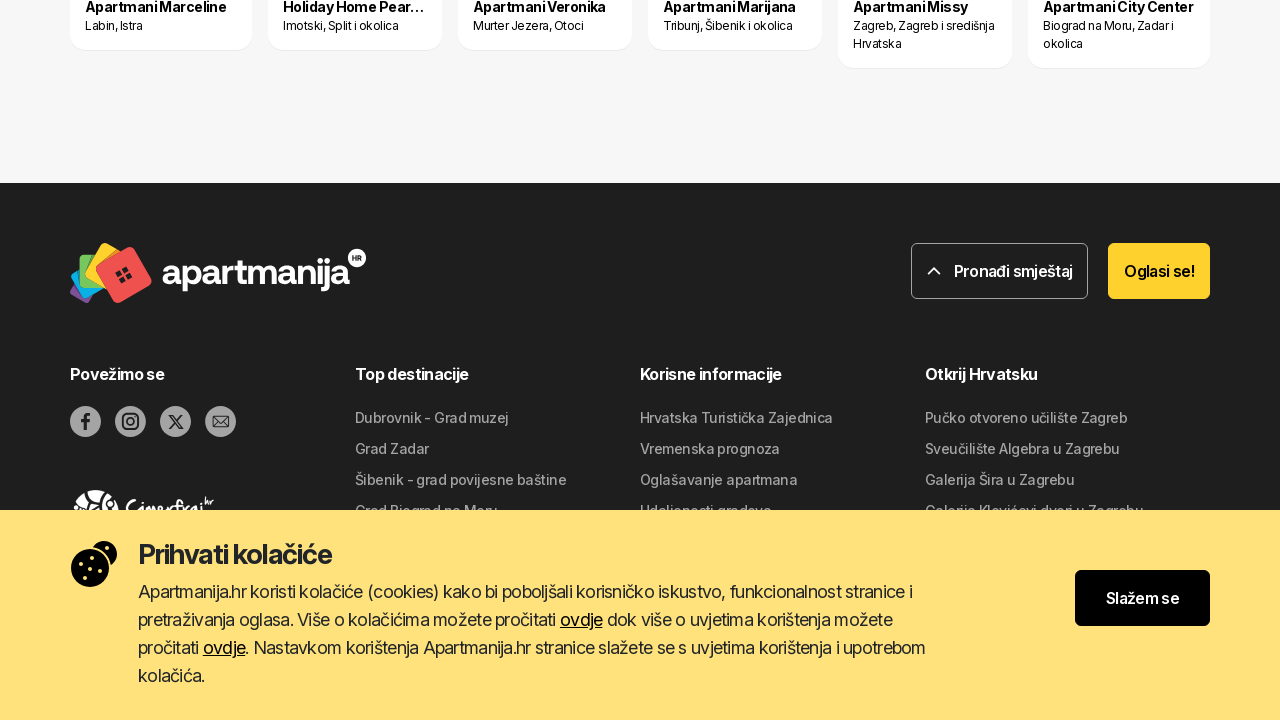

Popup page loaded and redirected to https://www.instagram.com/apartmanija.hr/
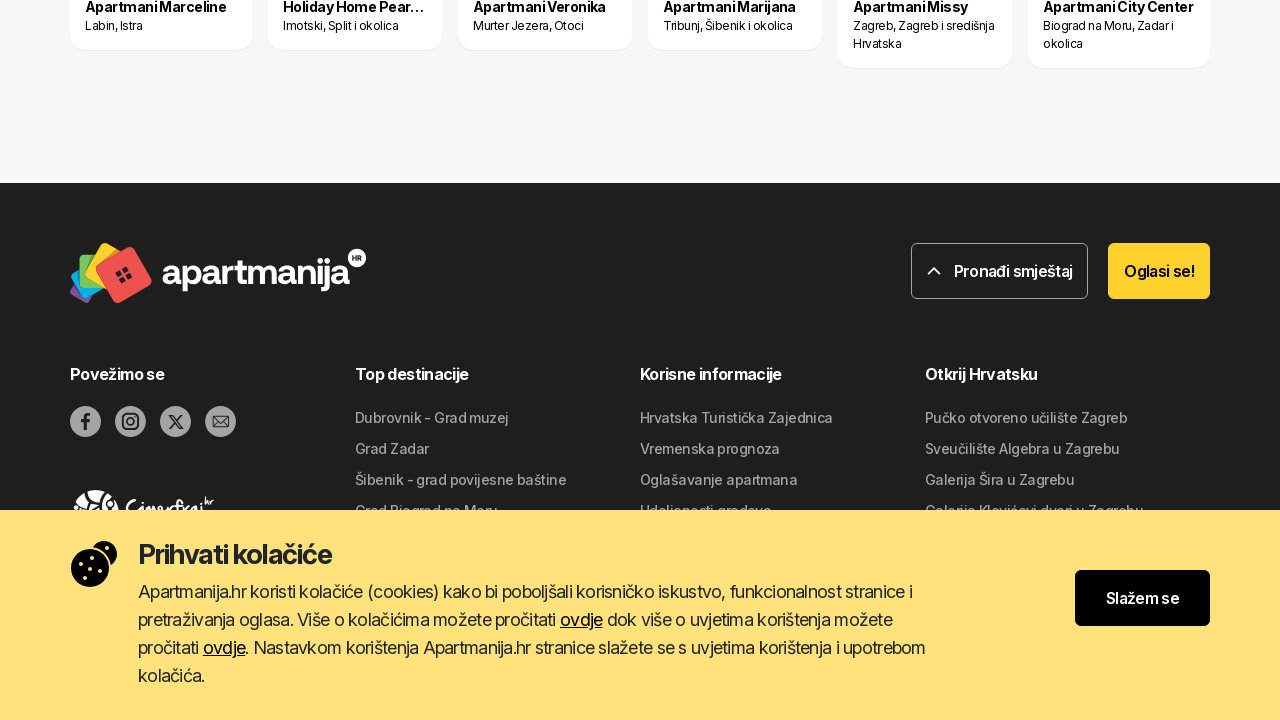

Closed social media popup
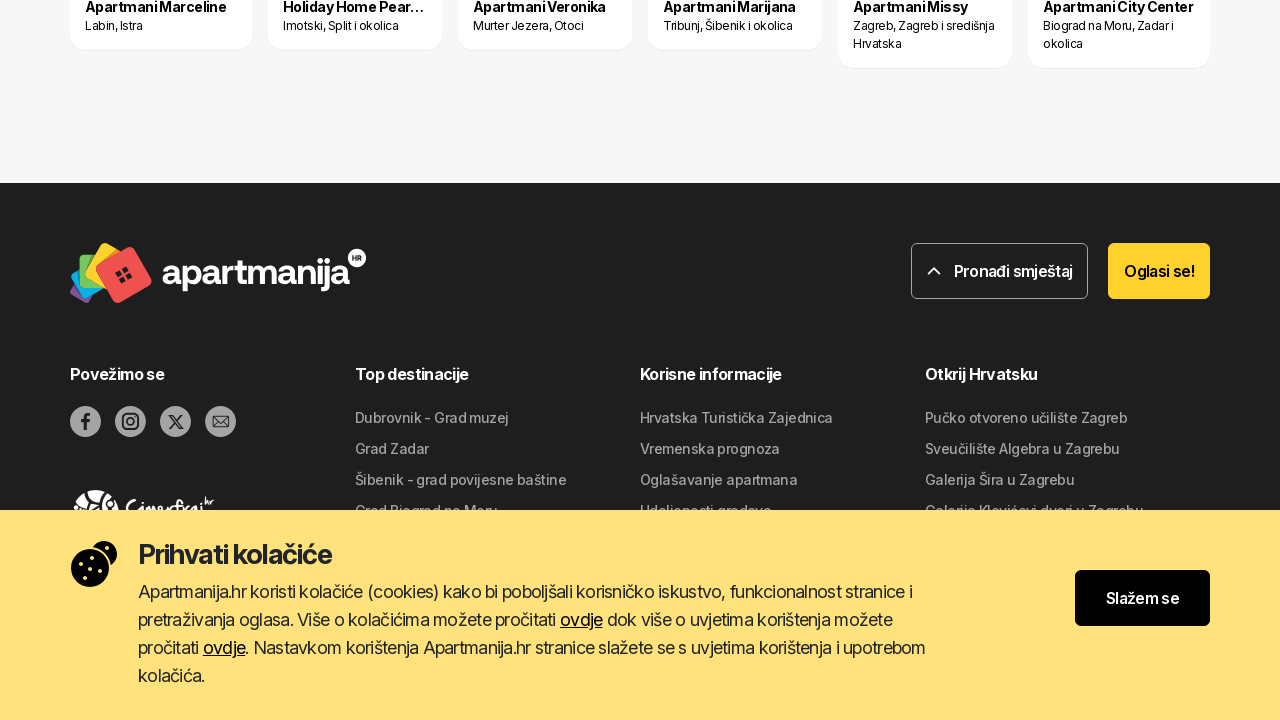

Clicked social media icon linking to https://www.apartmanija.hr/kontakt at (220, 422) on xpath=/html/body/div[20]/div/div[2]/div[1]/a[4]
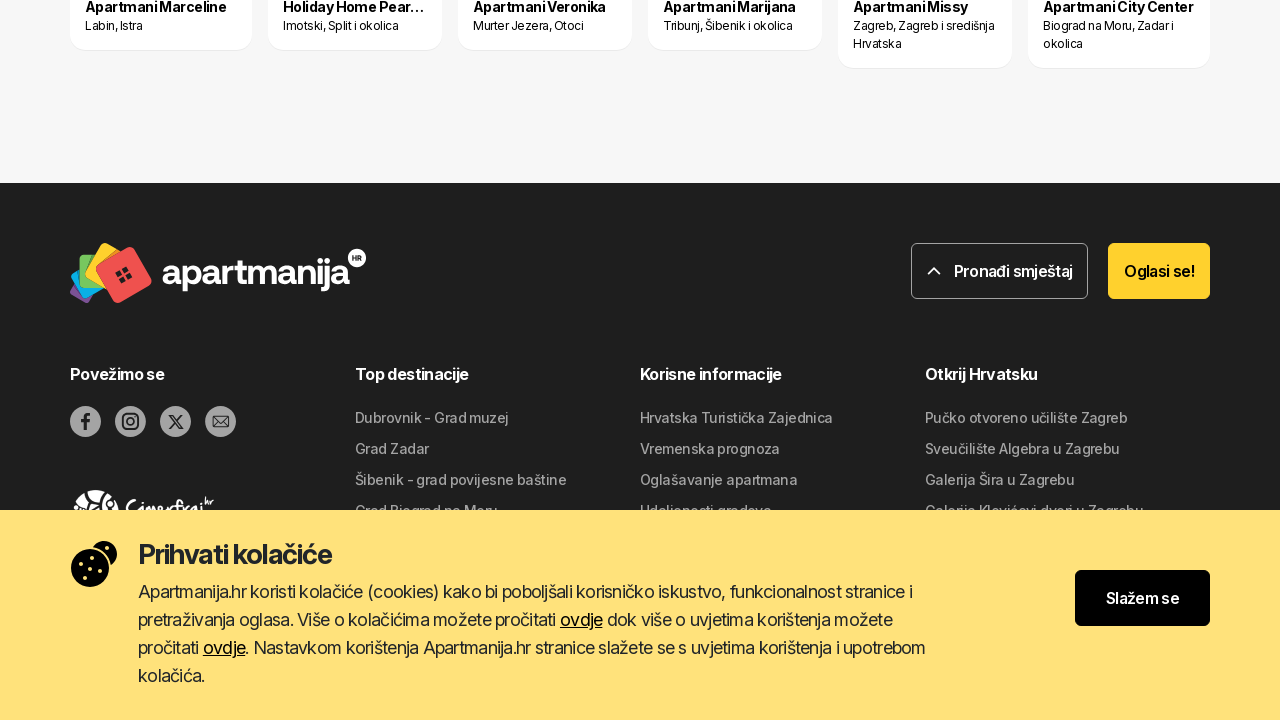

Social media popup opened
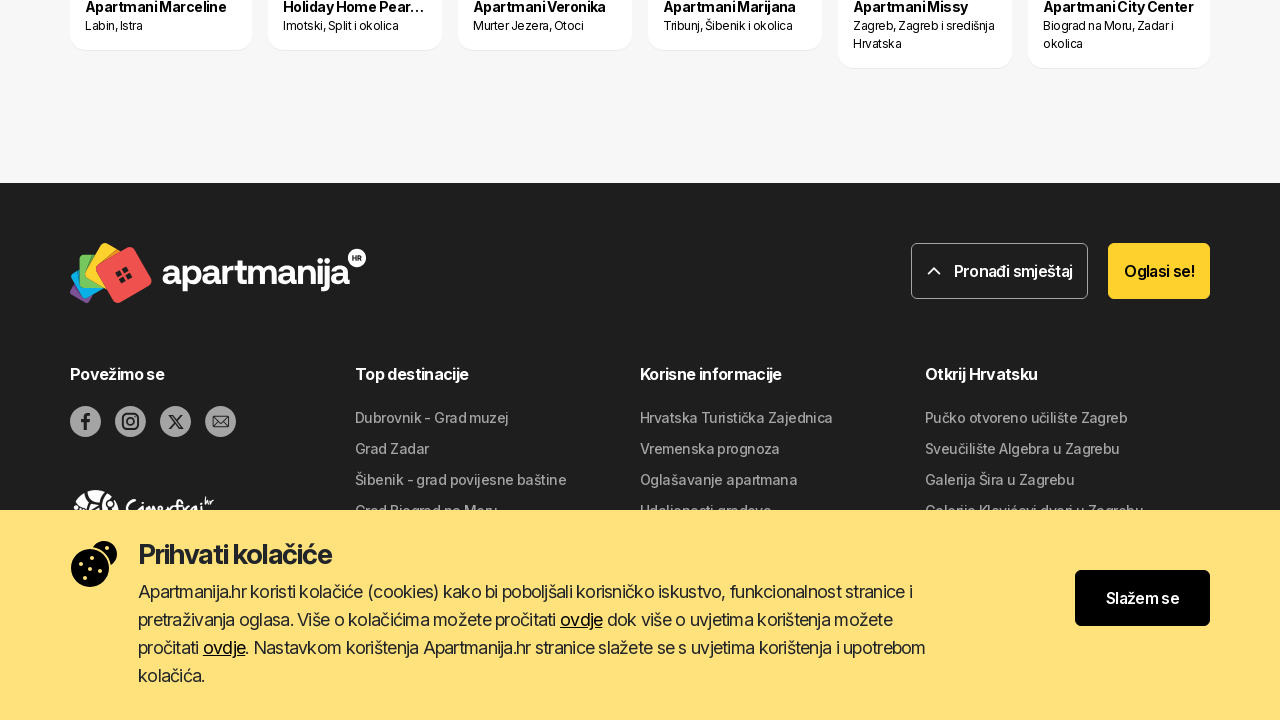

Popup page loaded and redirected to https://www.apartmanija.hr/kontakt
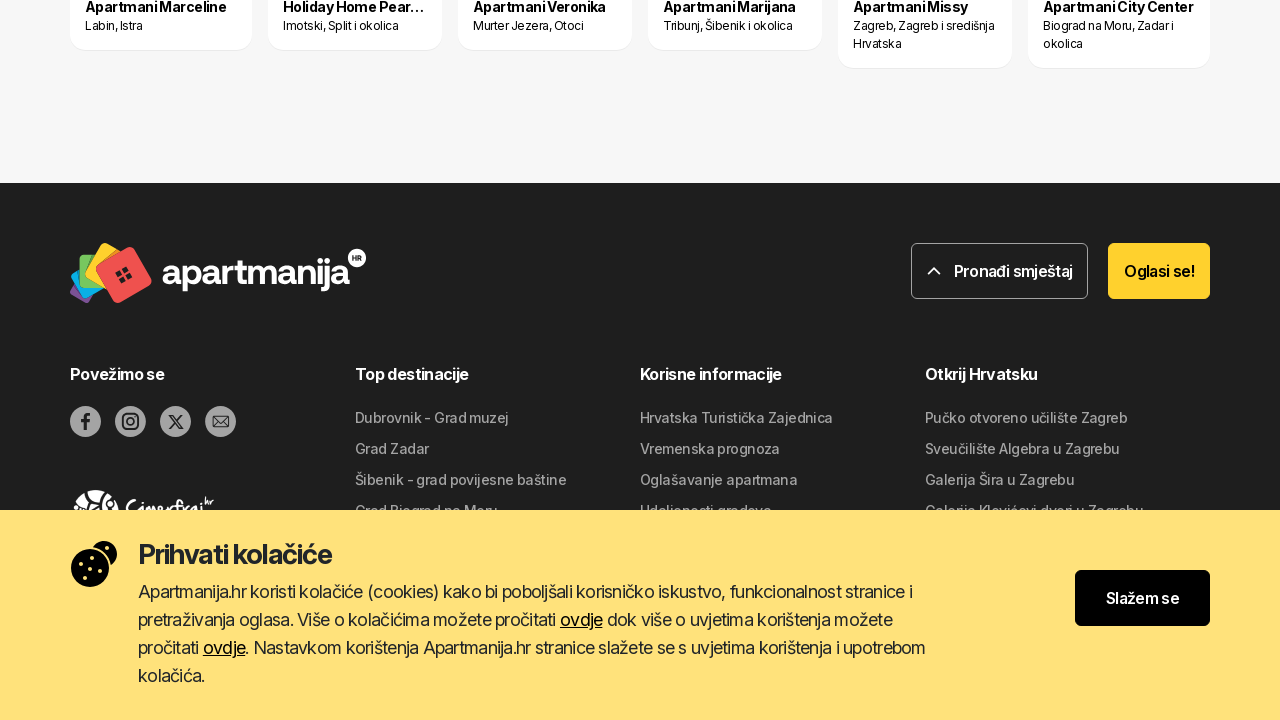

Closed social media popup
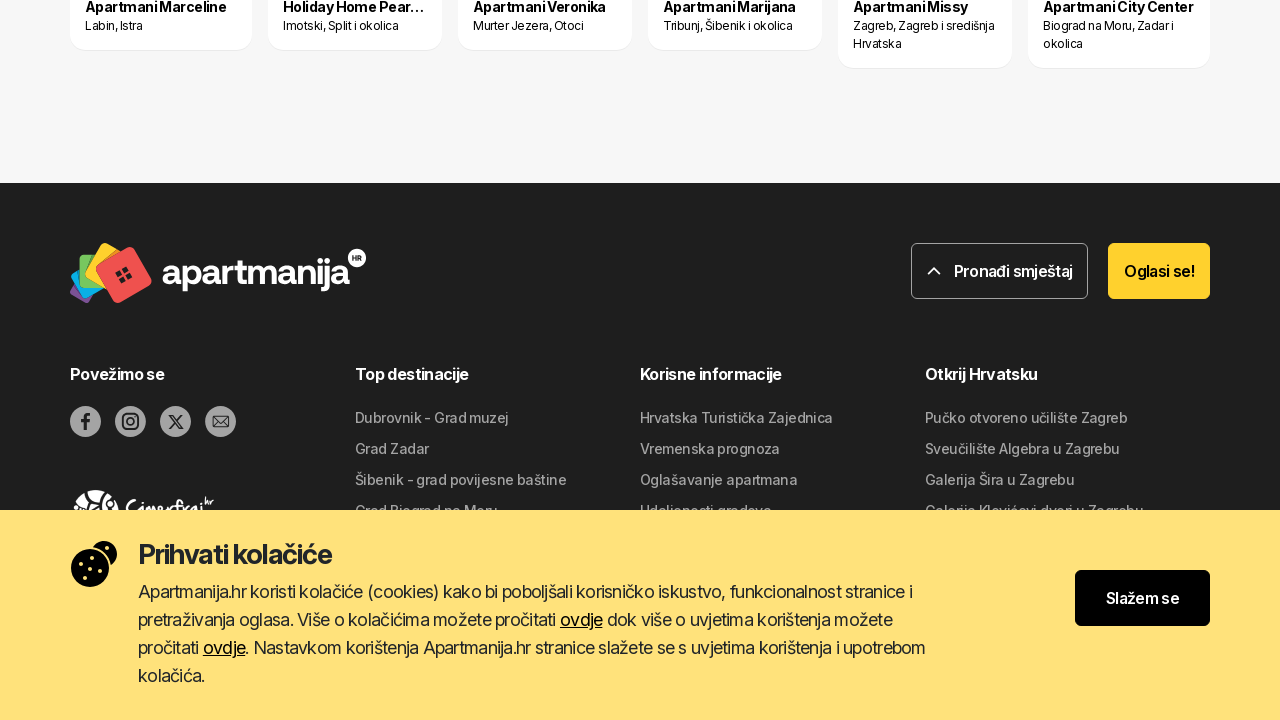

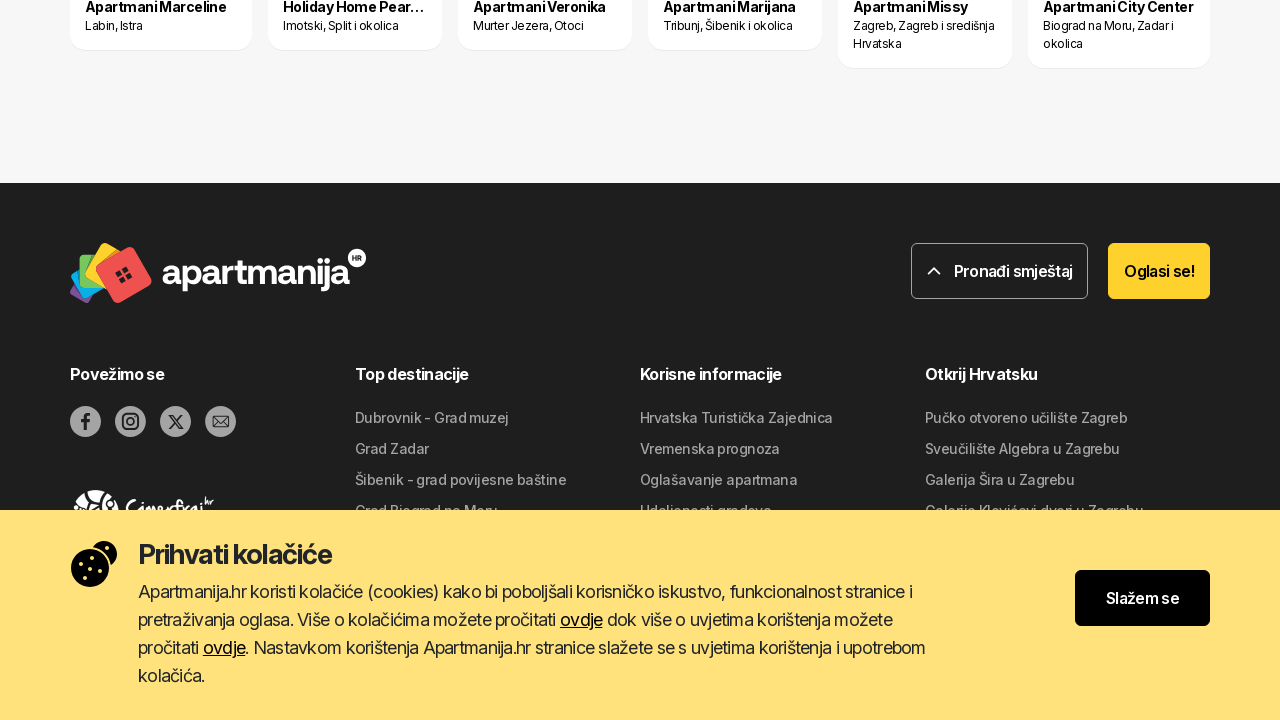